Tests registration form validation when confirm password doesn't match original password

Starting URL: https://alada.vn/tai-khoan/dang-ky.html/

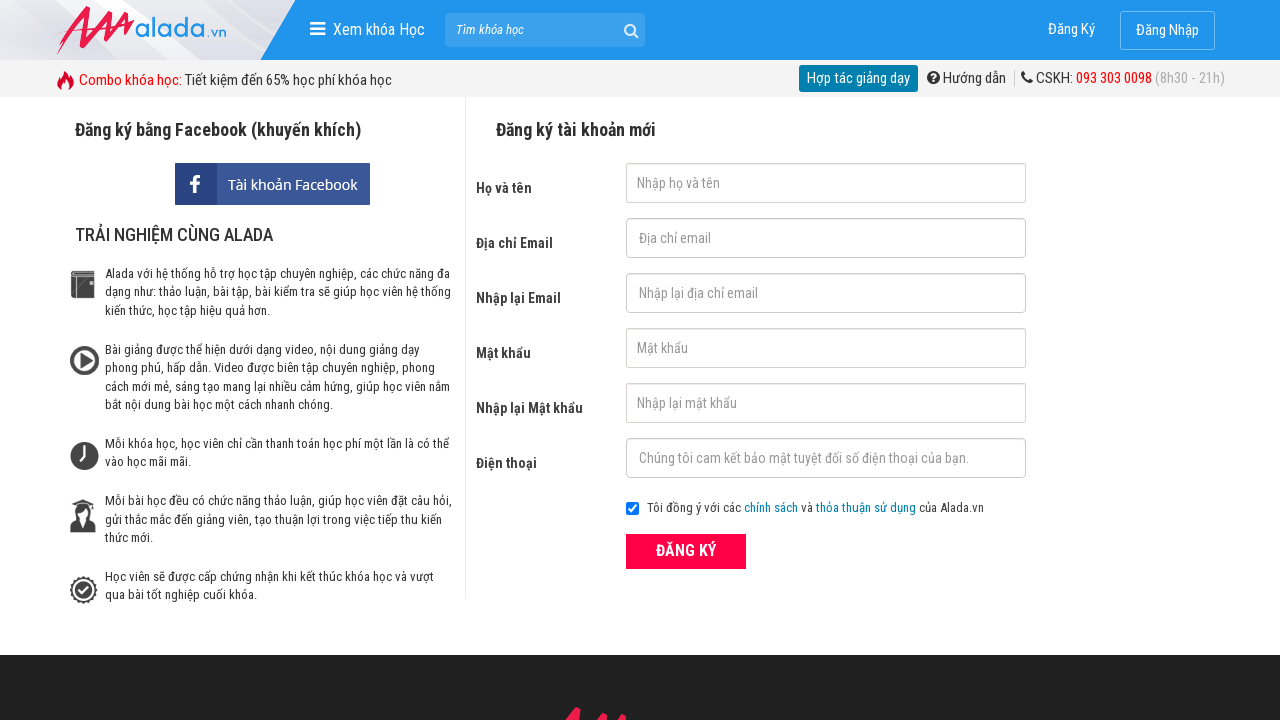

Filled name field with 'Trong' on input#txtFirstname
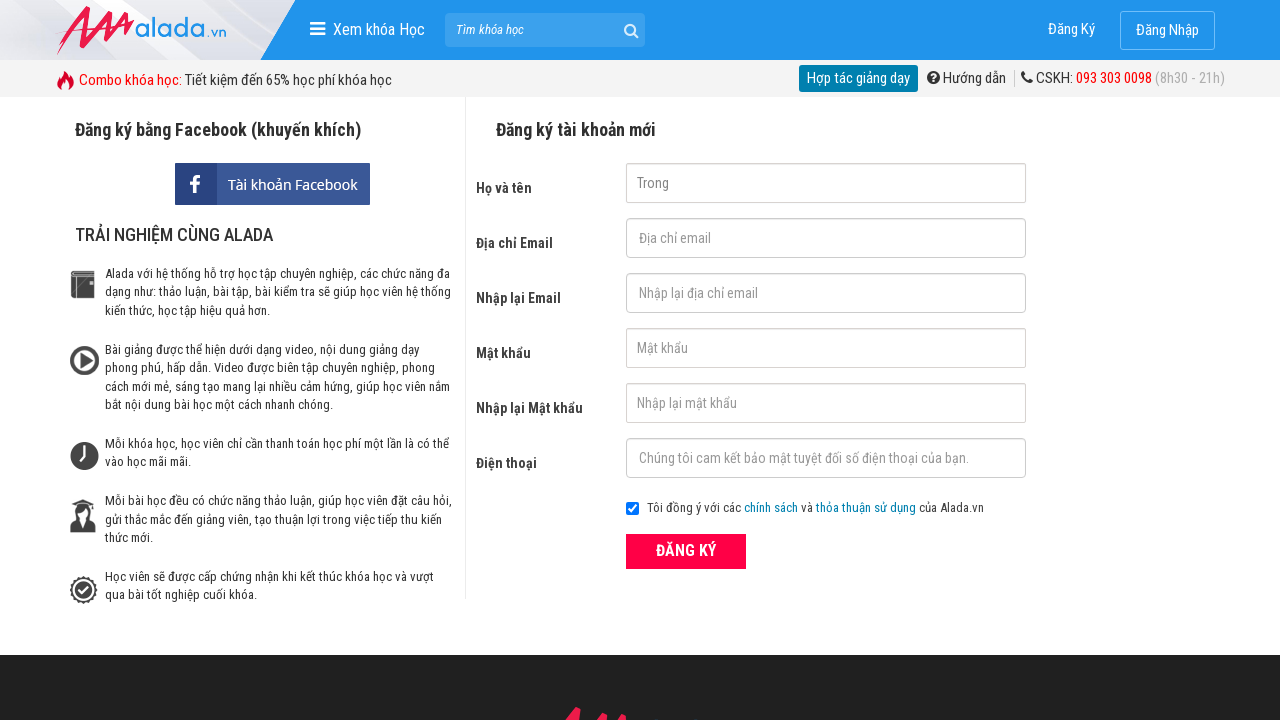

Filled email field with 'trong@yahoo.com' on input#txtEmail
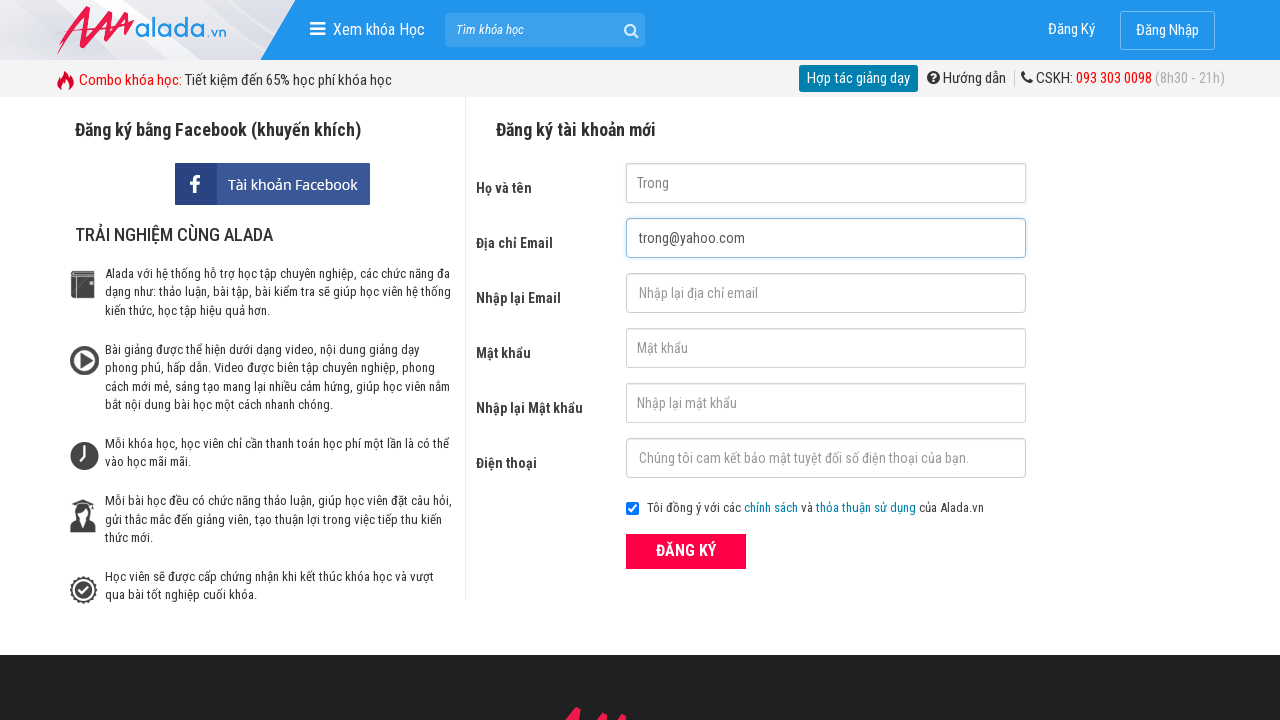

Filled confirm email field with 'trong@yahoo.com' on input#txtCEmail
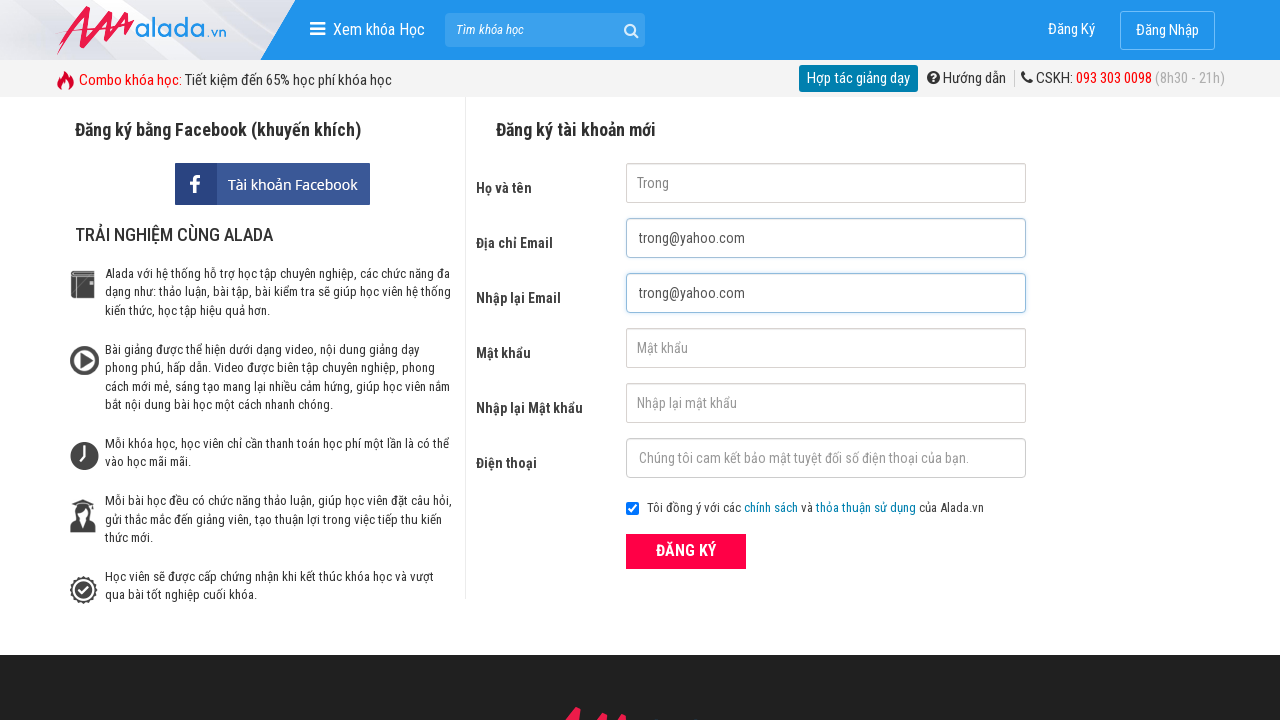

Filled password field with '123456' on input#txtPassword
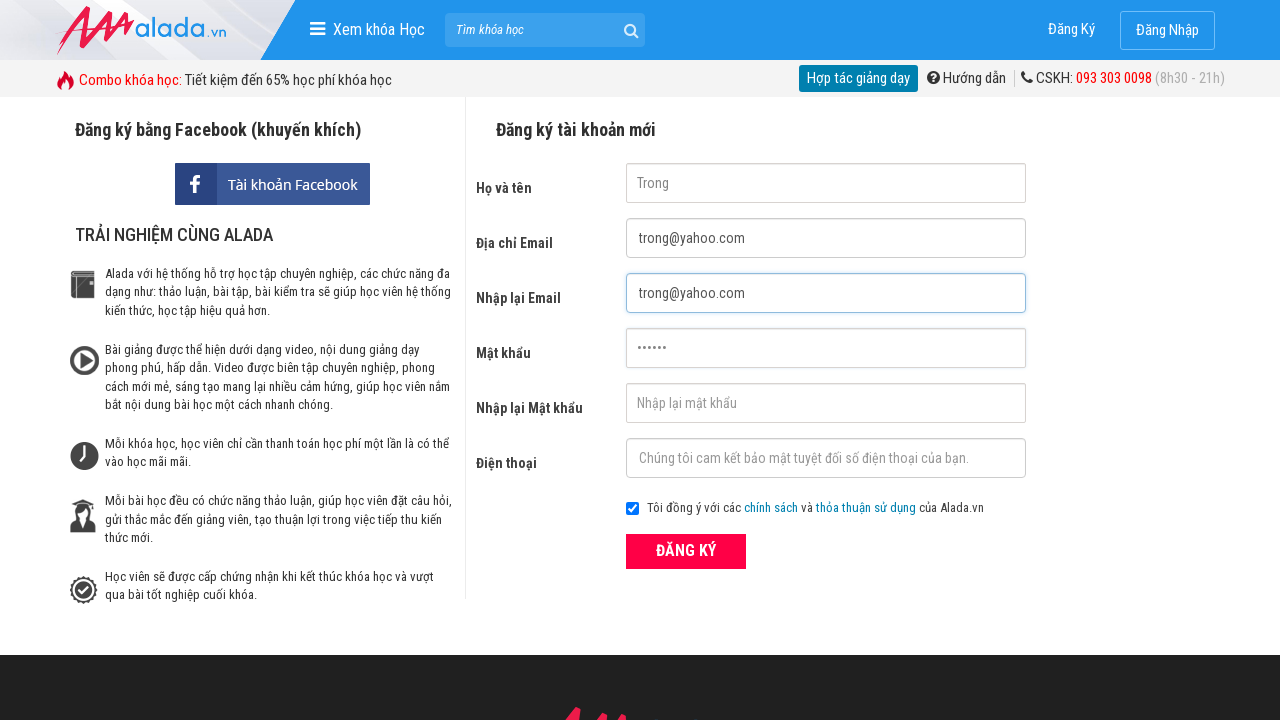

Filled confirm password field with '123457' (intentionally different from password) on input#txtCPassword
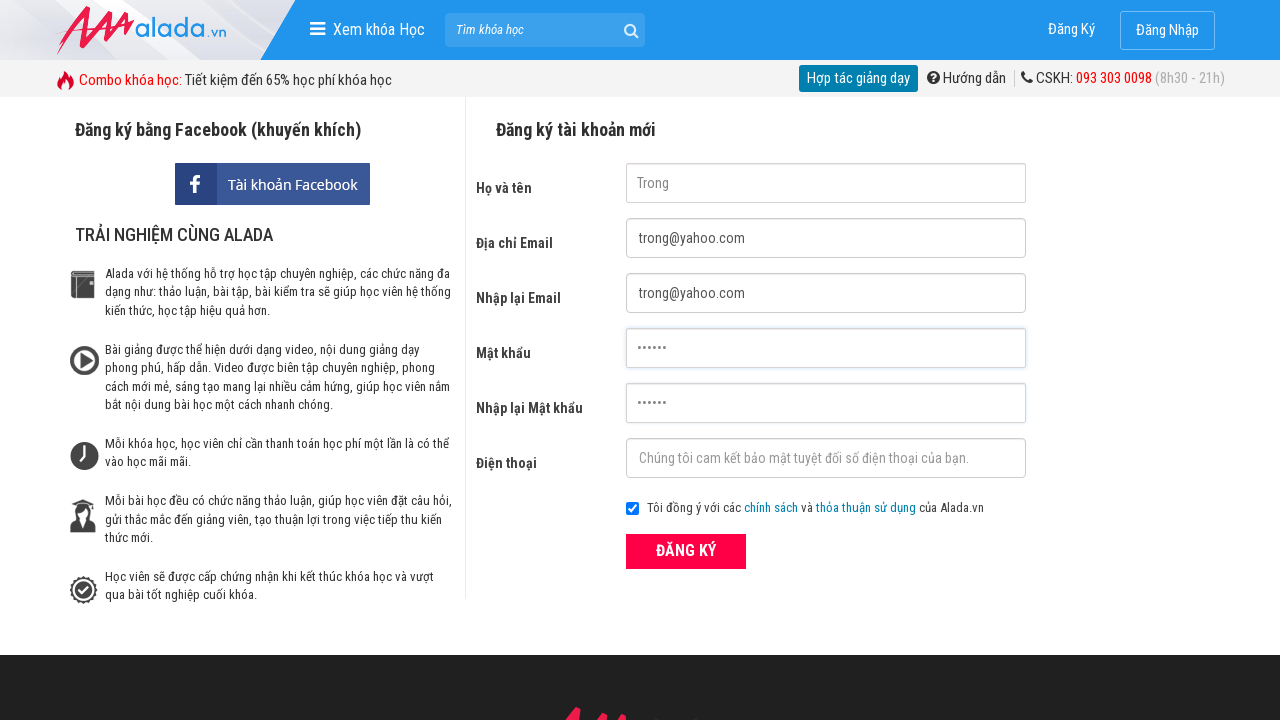

Clicked registration submit button at (686, 551) on div.field_btn button[type='submit']
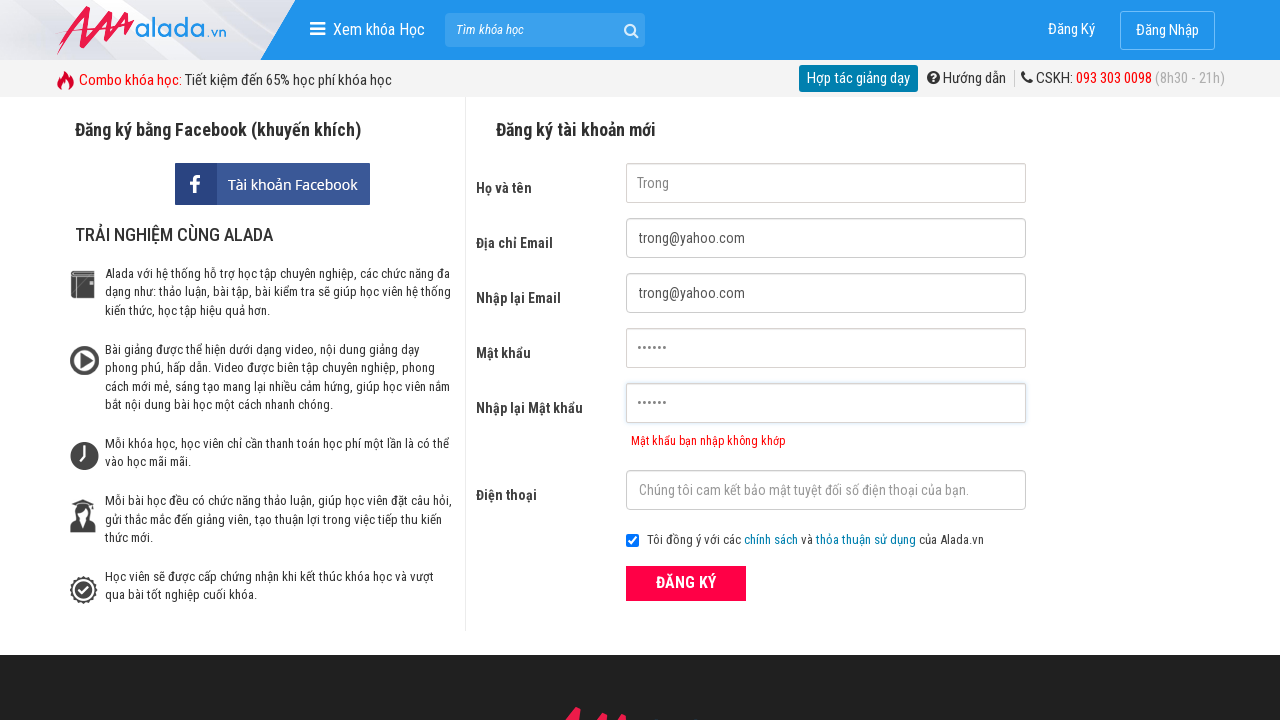

Confirm password error message appeared, validation triggered as expected
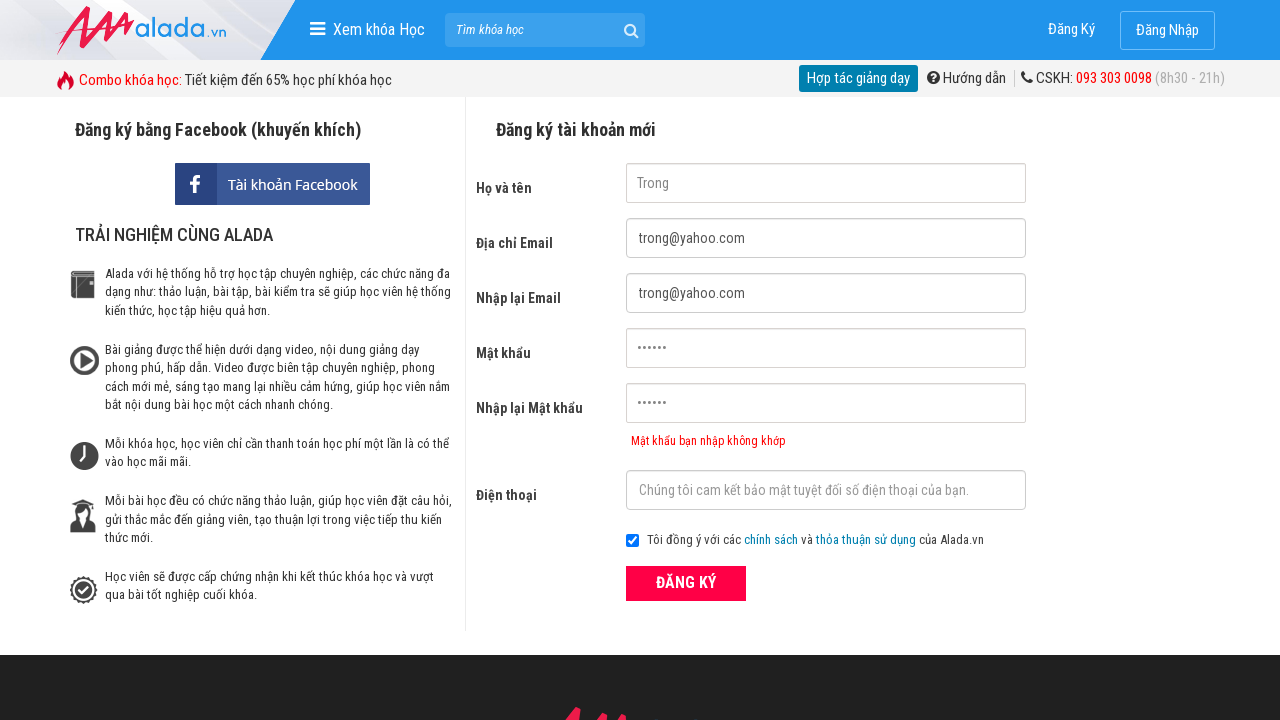

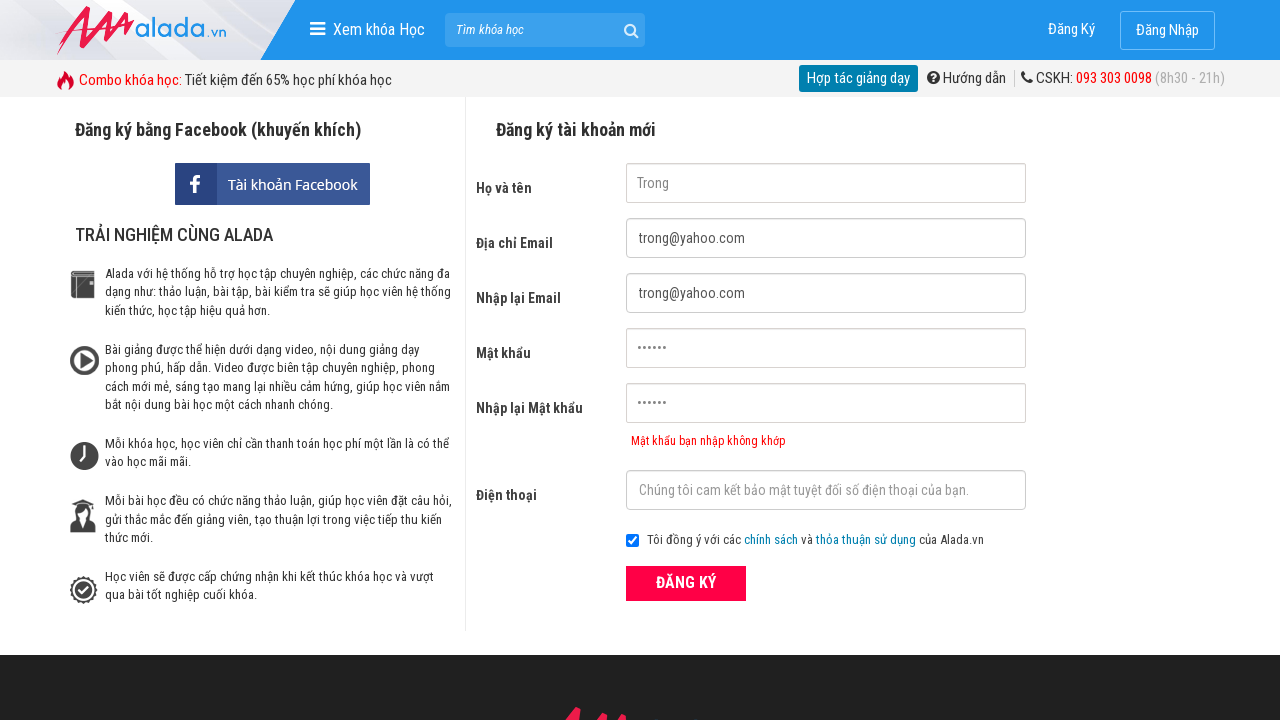